Tests a registration form by filling in personal details including name, email, password, phone number, selecting gender, date of birth, department, job title, programming language preference, and submitting the form.

Starting URL: https://practice.cydeo.com/registration_form

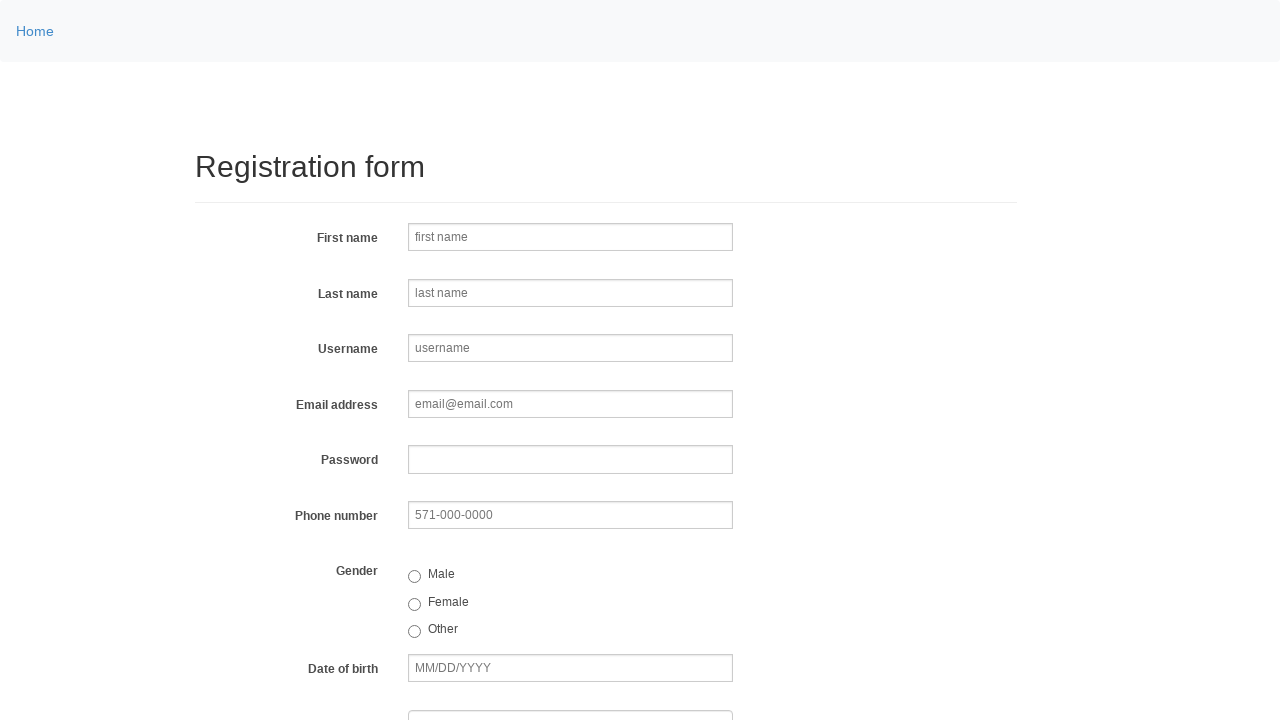

Filled first name field with 'Jennifer' on input[name='firstname']
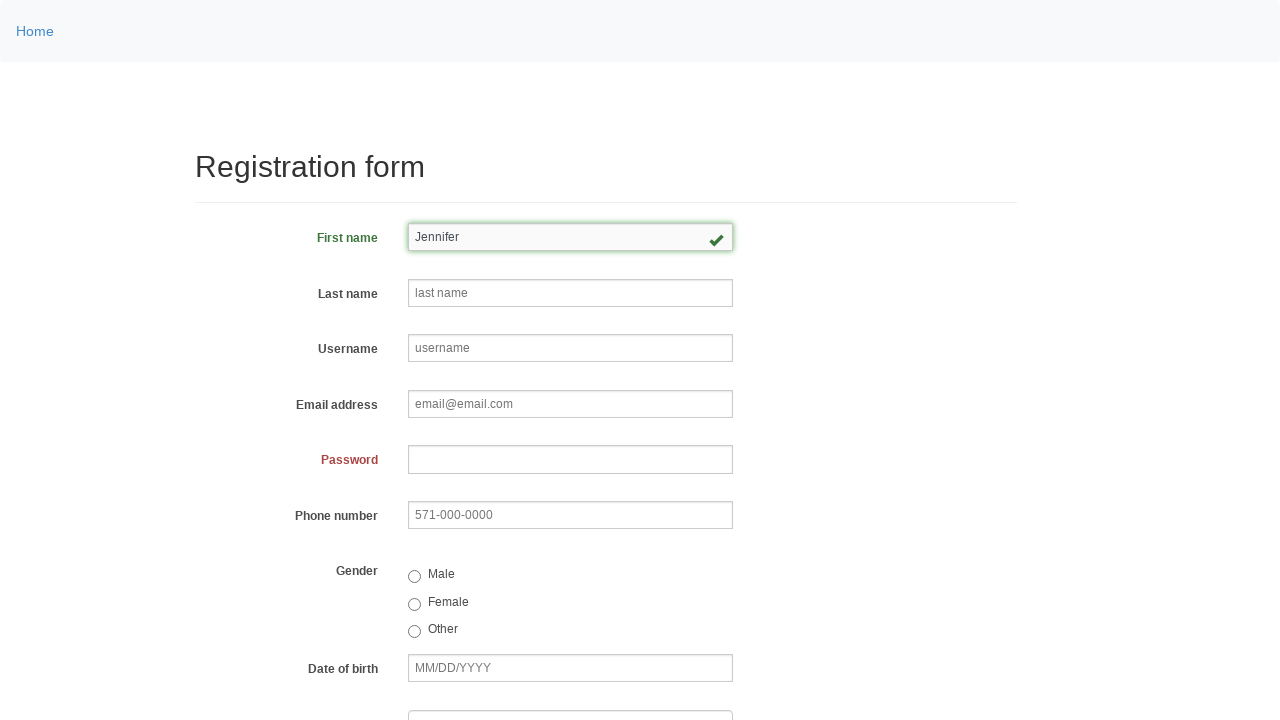

Filled last name field with 'Thompson' on input[name='lastname']
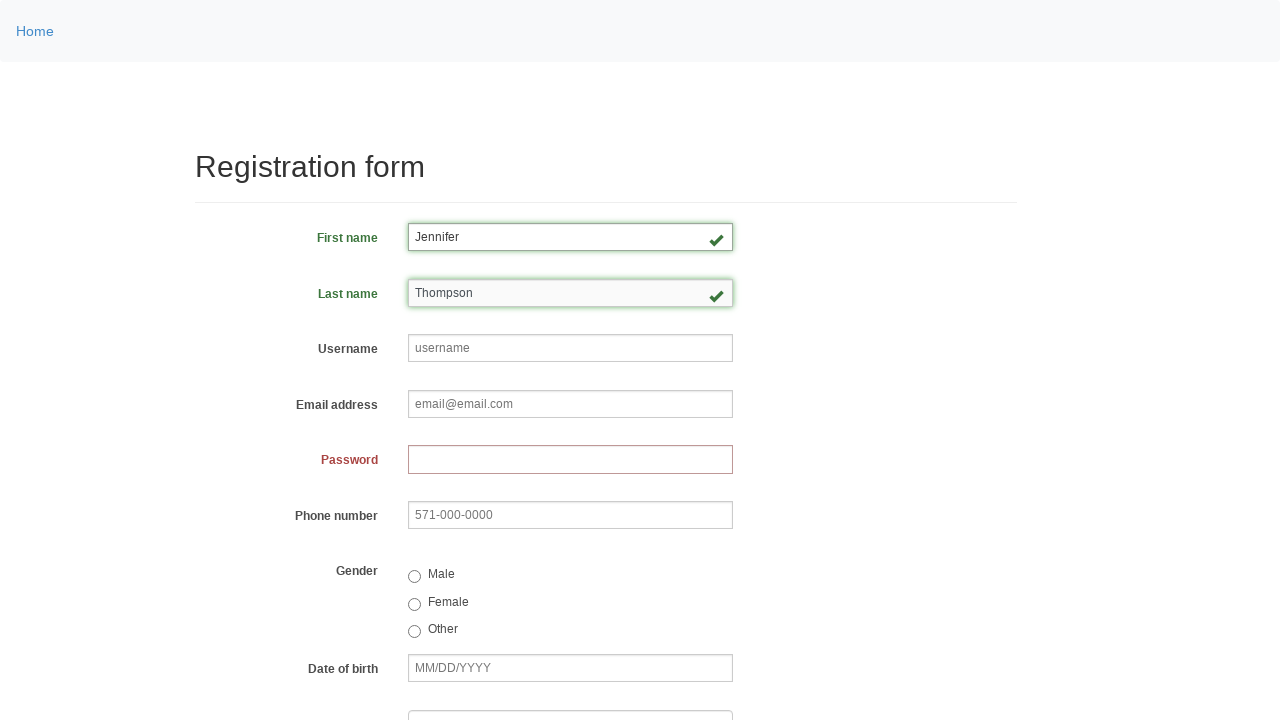

Filled username field with 'helpdesk847' on input[name='username']
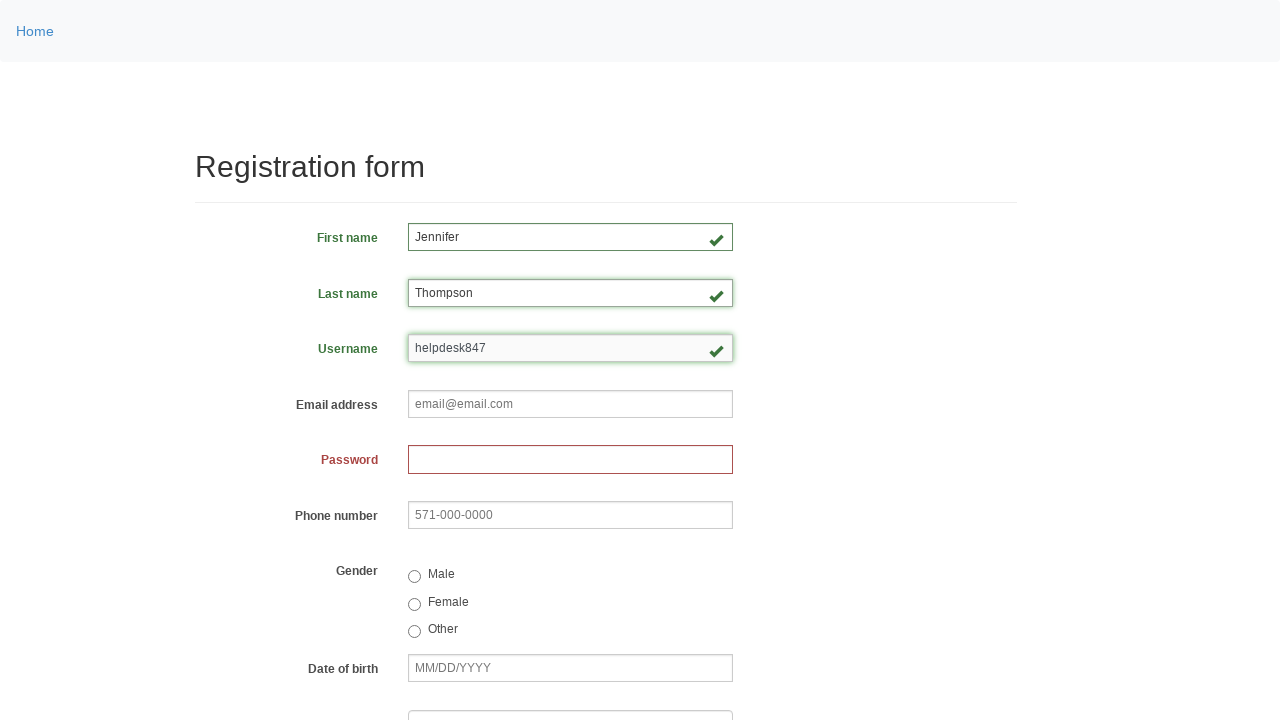

Filled email field with 'helpdesk847@gmail.com' on input[name='email']
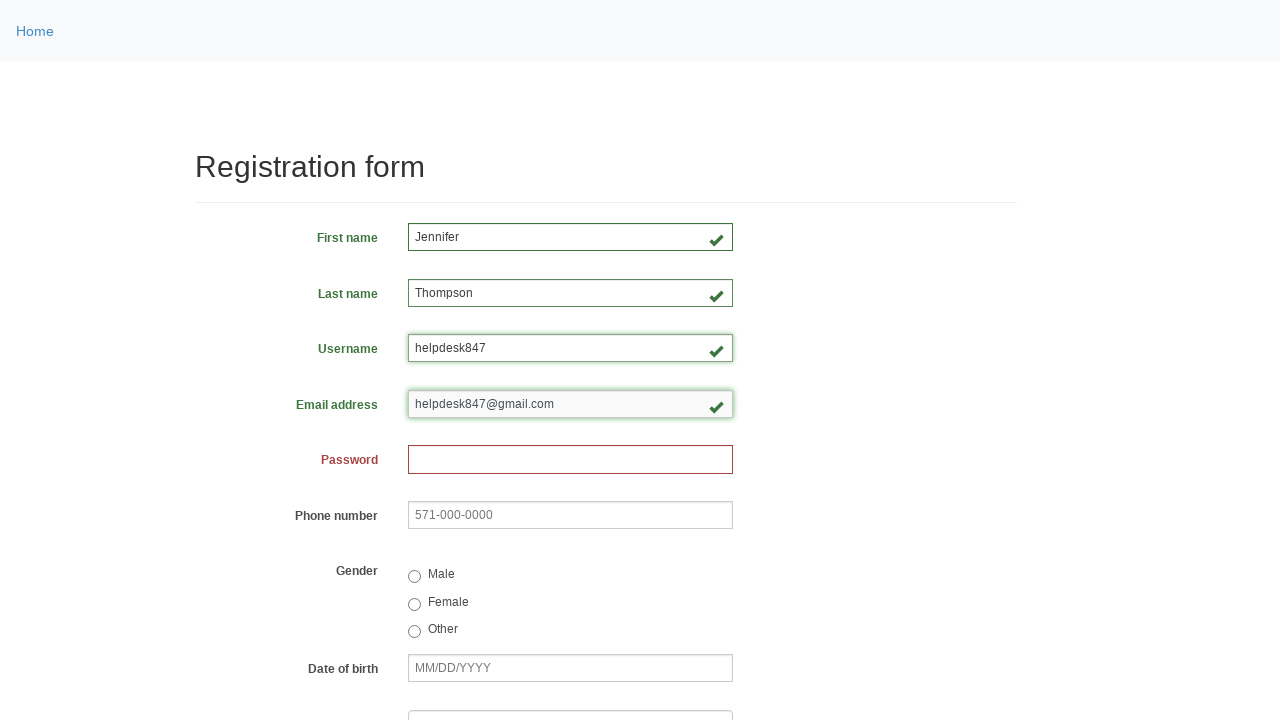

Filled password field with '924xyz561ab' on input[name='password']
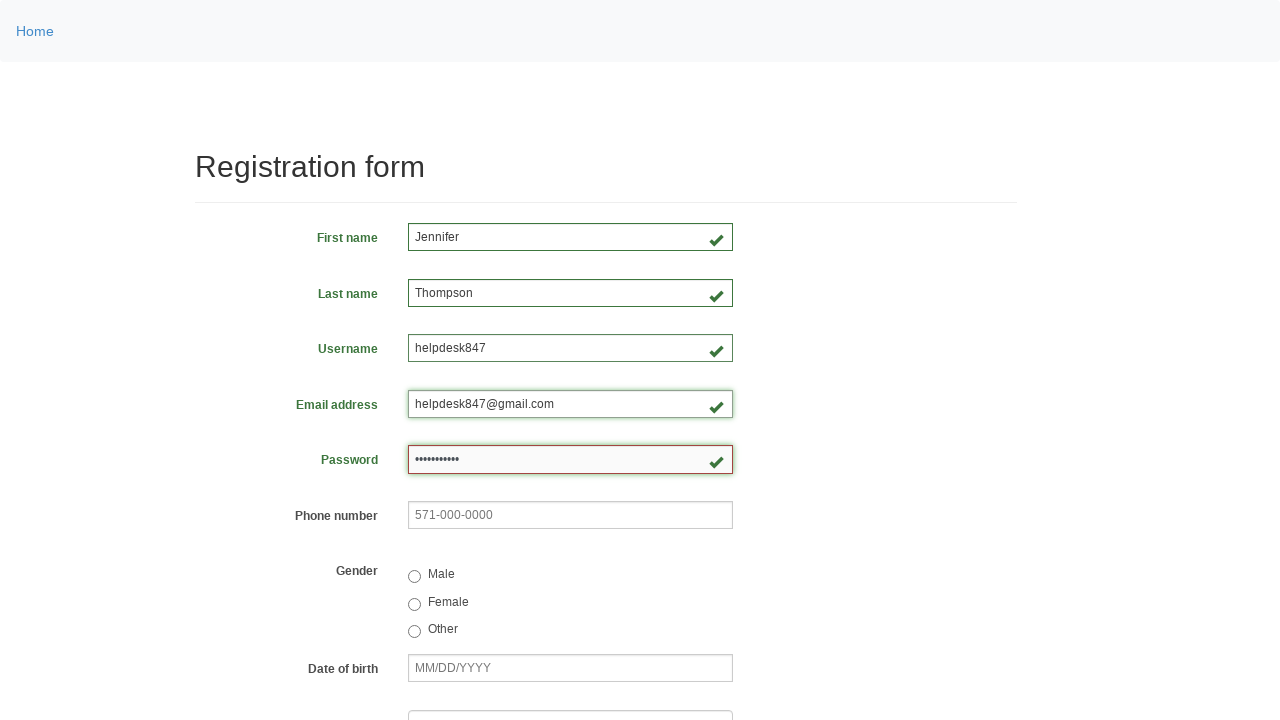

Filled phone number field with '571-482-9371' on input[name='phone']
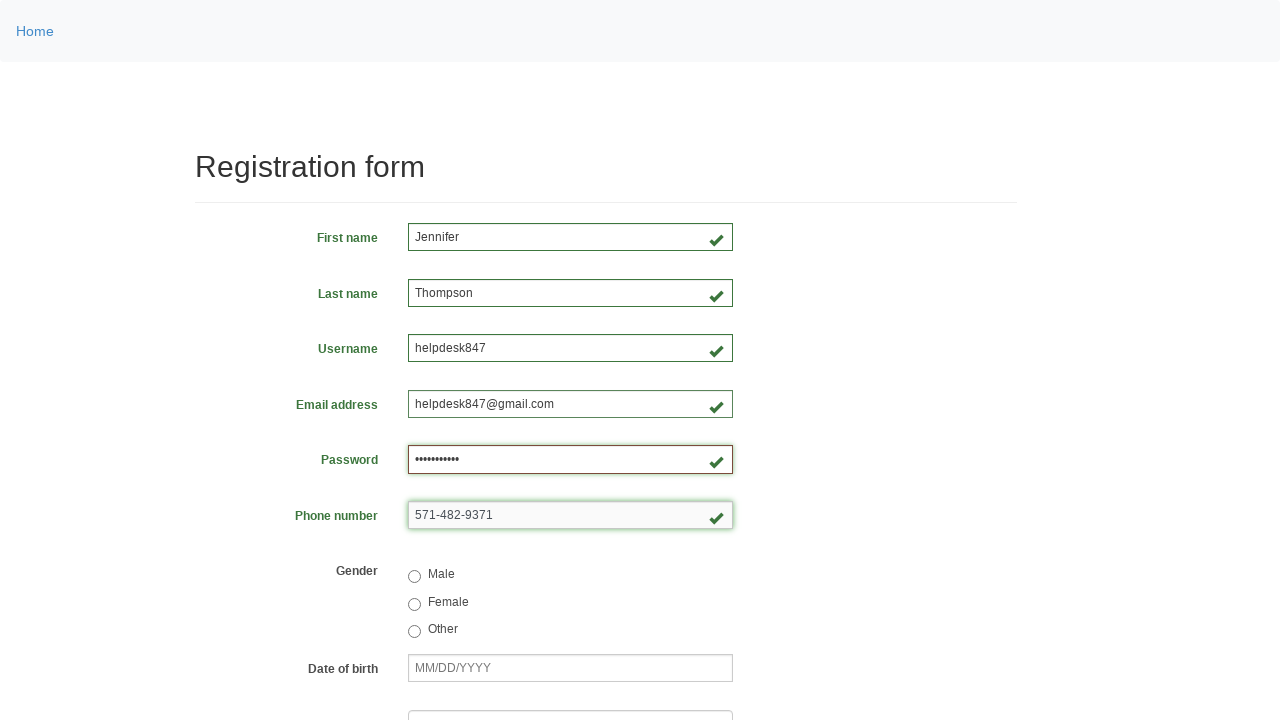

Selected female gender radio button at (414, 604) on input[value='female']
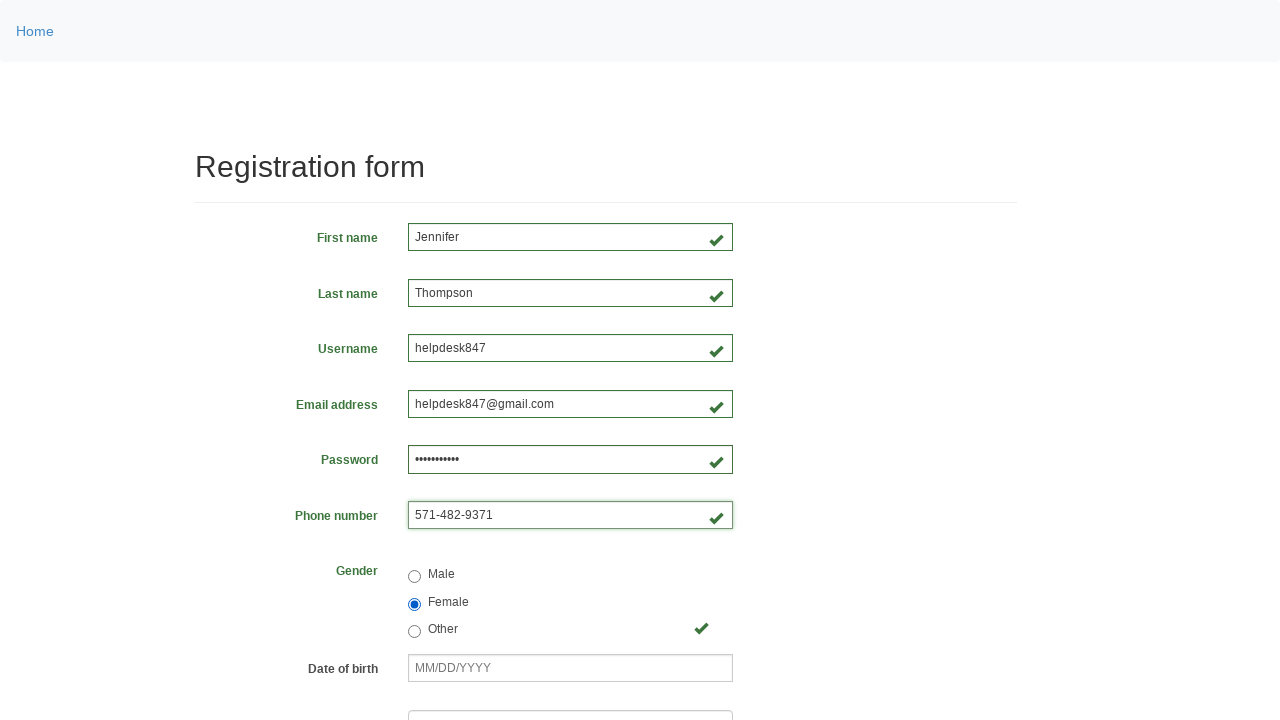

Filled date of birth field with '04/10/1999' on input[name='birthday']
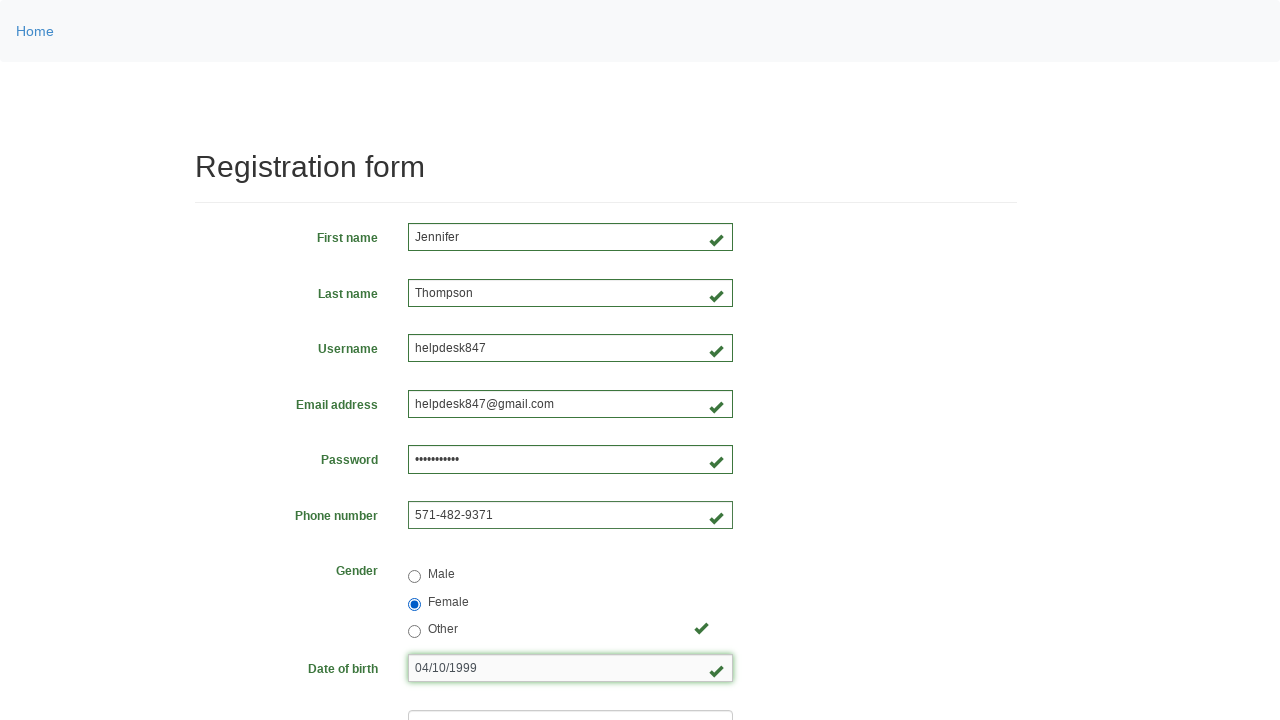

Selected department option at index 3 on select[name='department']
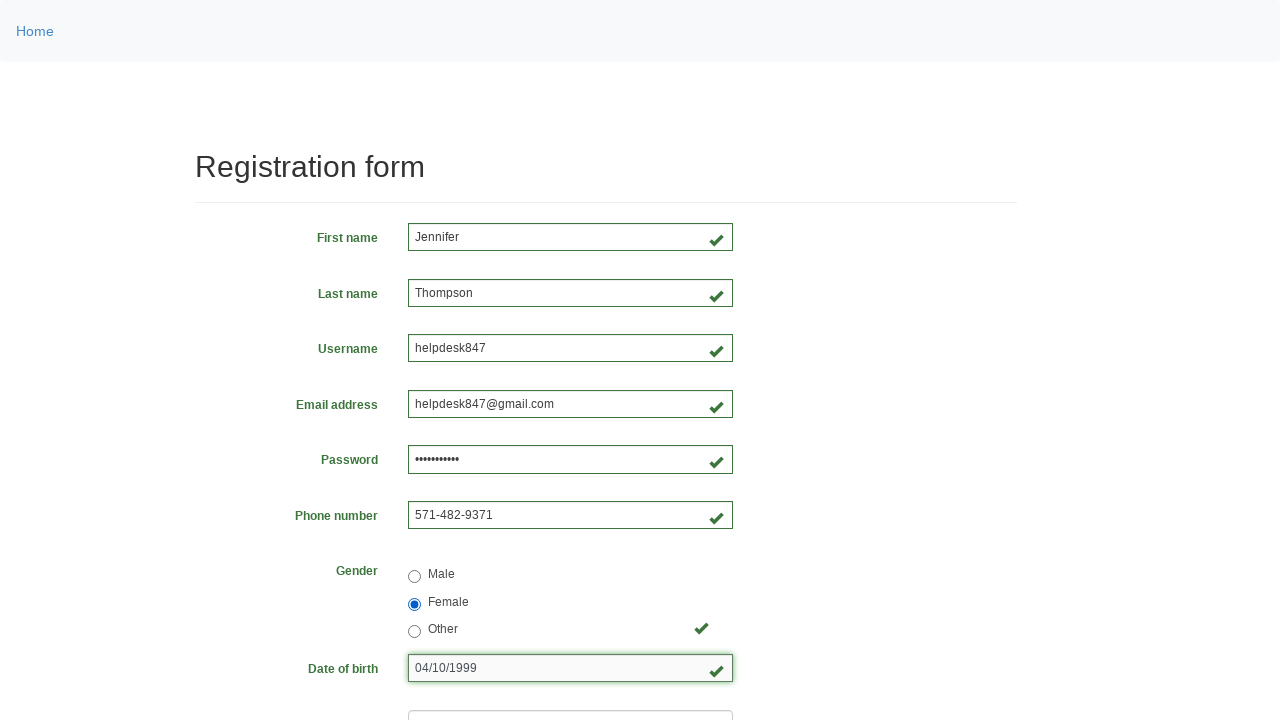

Selected job title option at index 5 on select[name='job_title']
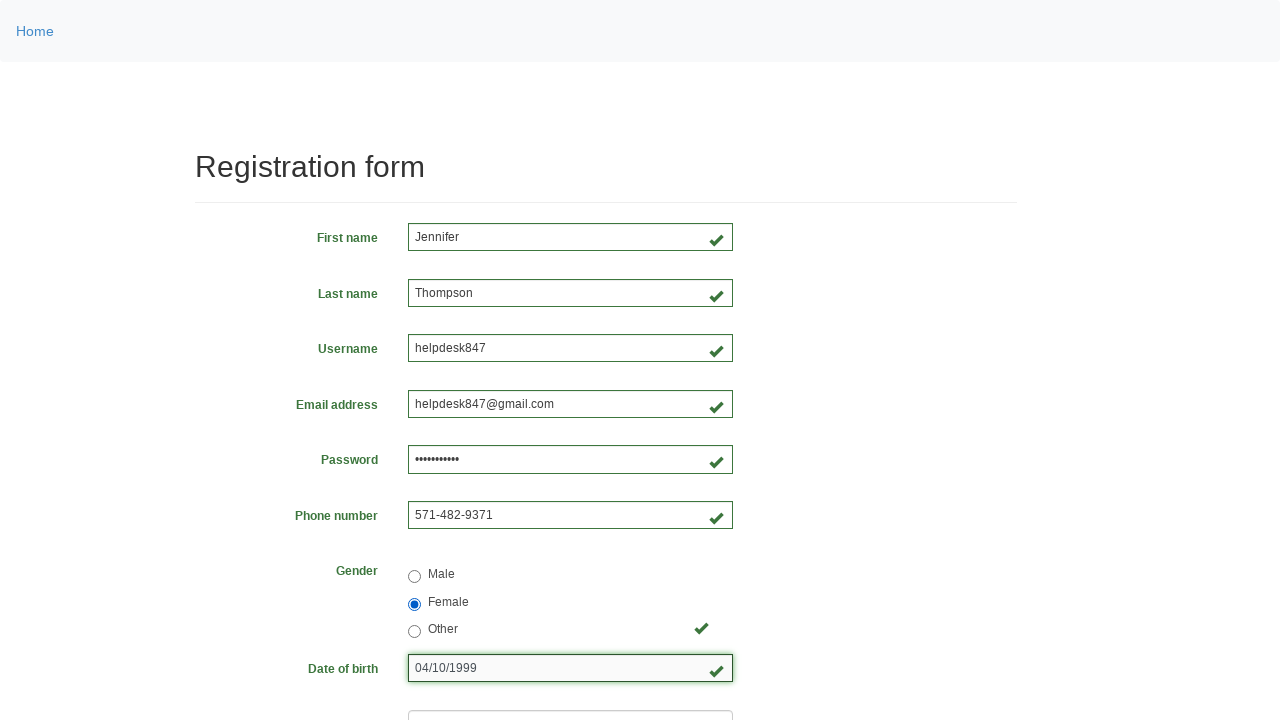

Checked programming language preference checkbox at (465, 468) on #inlineCheckbox2
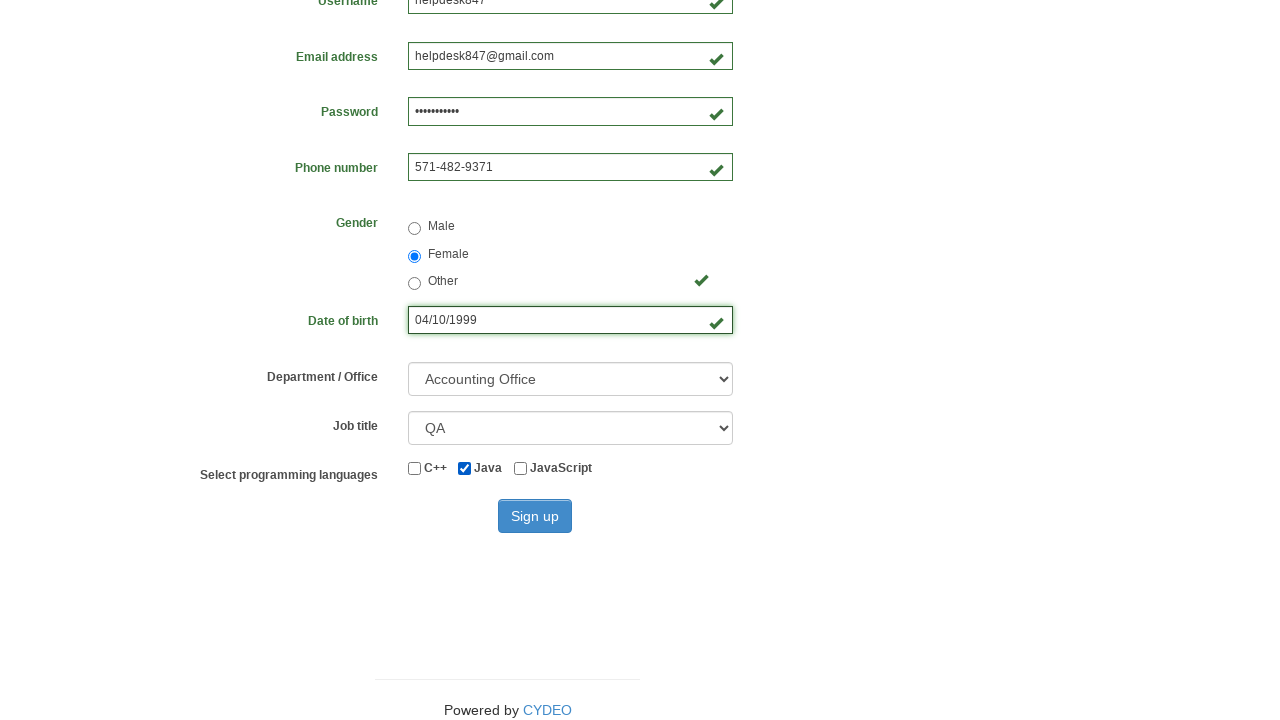

Clicked sign up button to submit registration form at (535, 516) on #wooden_spoon
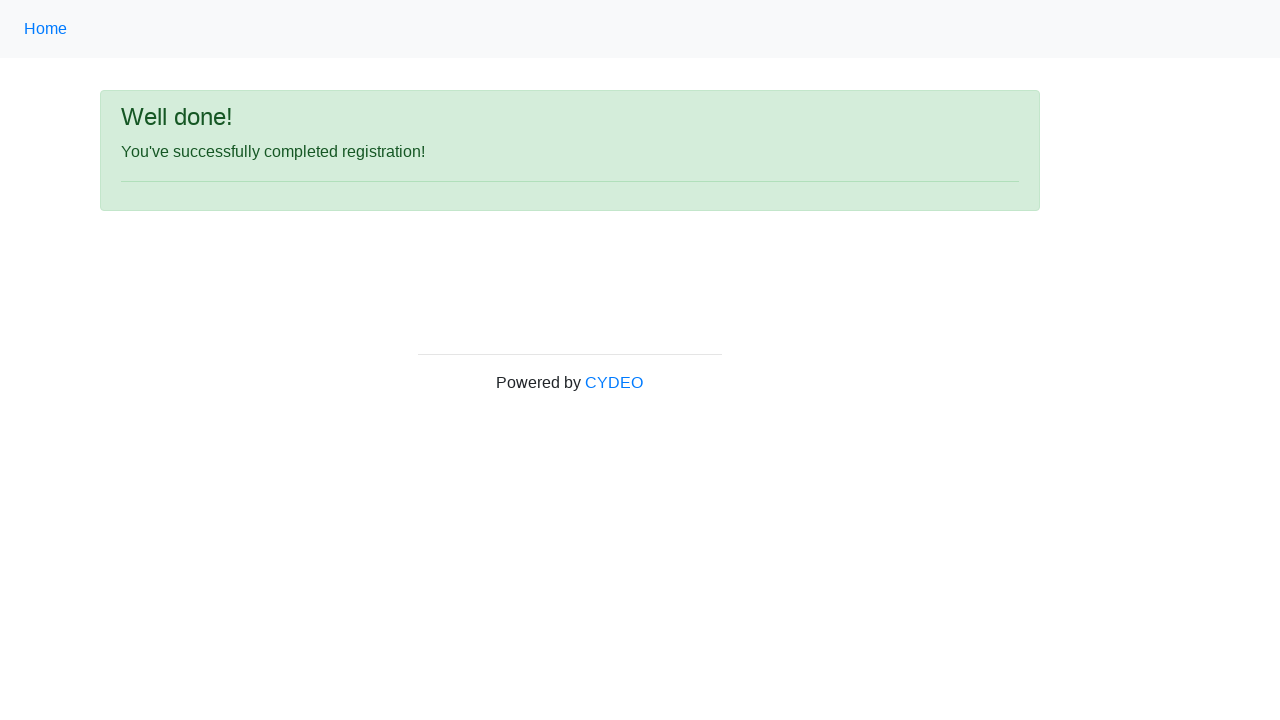

Success message 'You've successfully completed registration' appeared
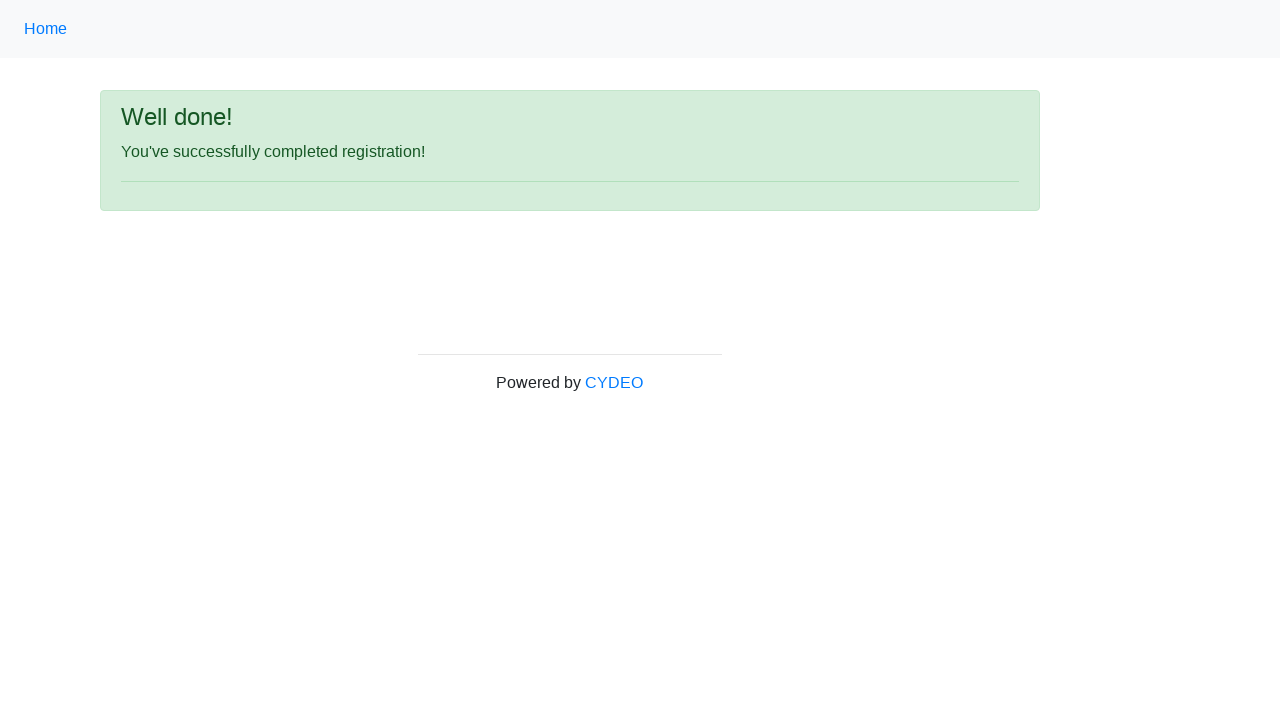

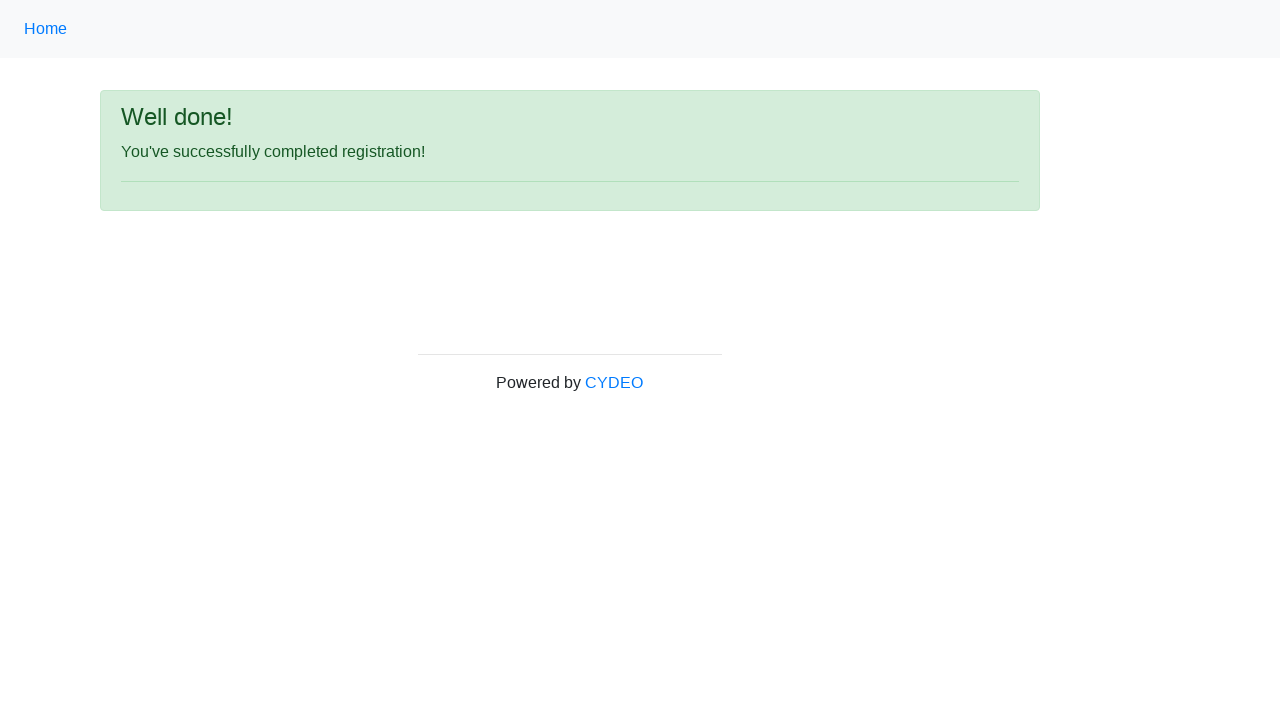